Tests the flight booking flow on BlazeDemo by selecting origin and destination cities, choosing a flight, filling in payment details with card type and name, and completing the purchase.

Starting URL: https://www.blazedemo.com/

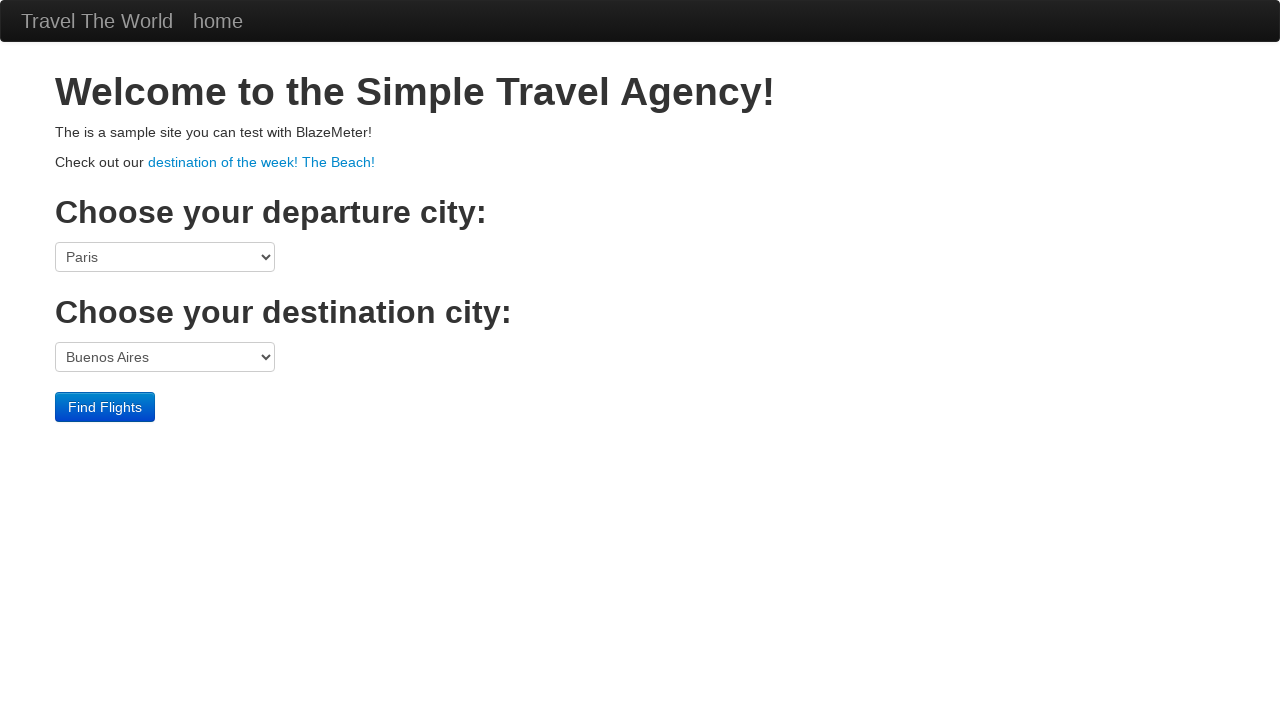

Clicked origin port dropdown at (165, 257) on select[name='fromPort']
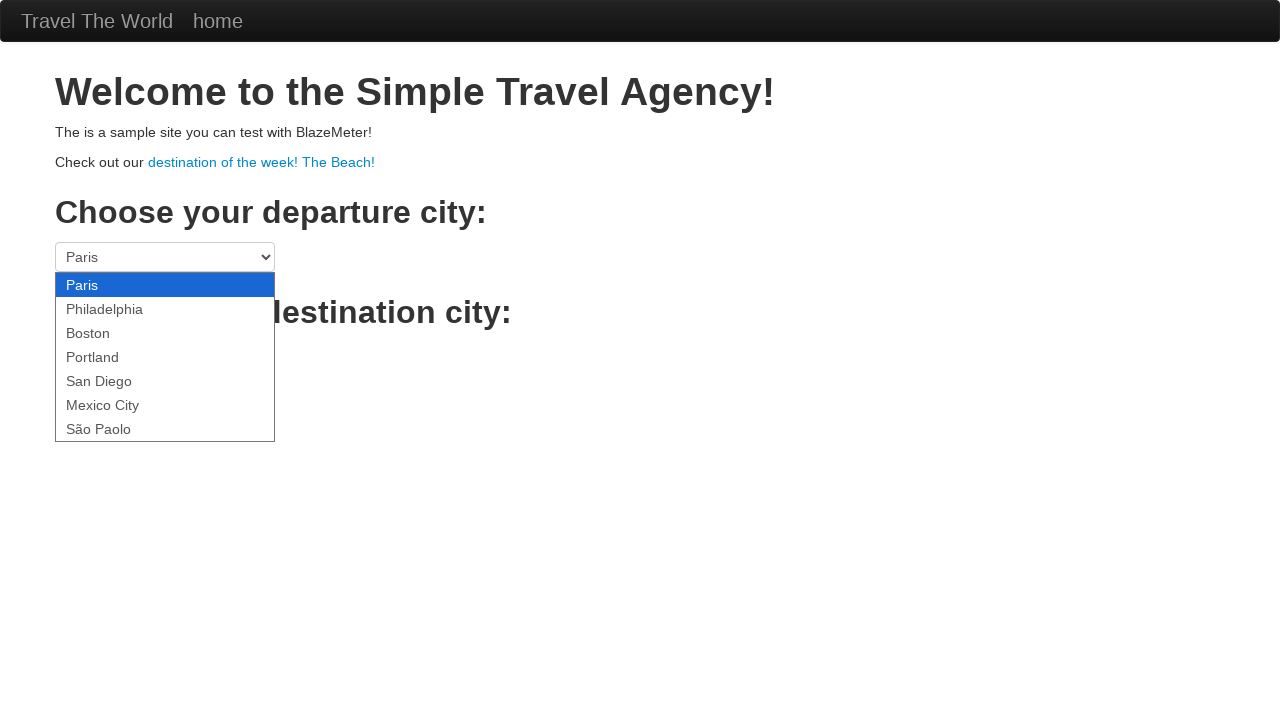

Selected São Paolo as origin city on select[name='fromPort']
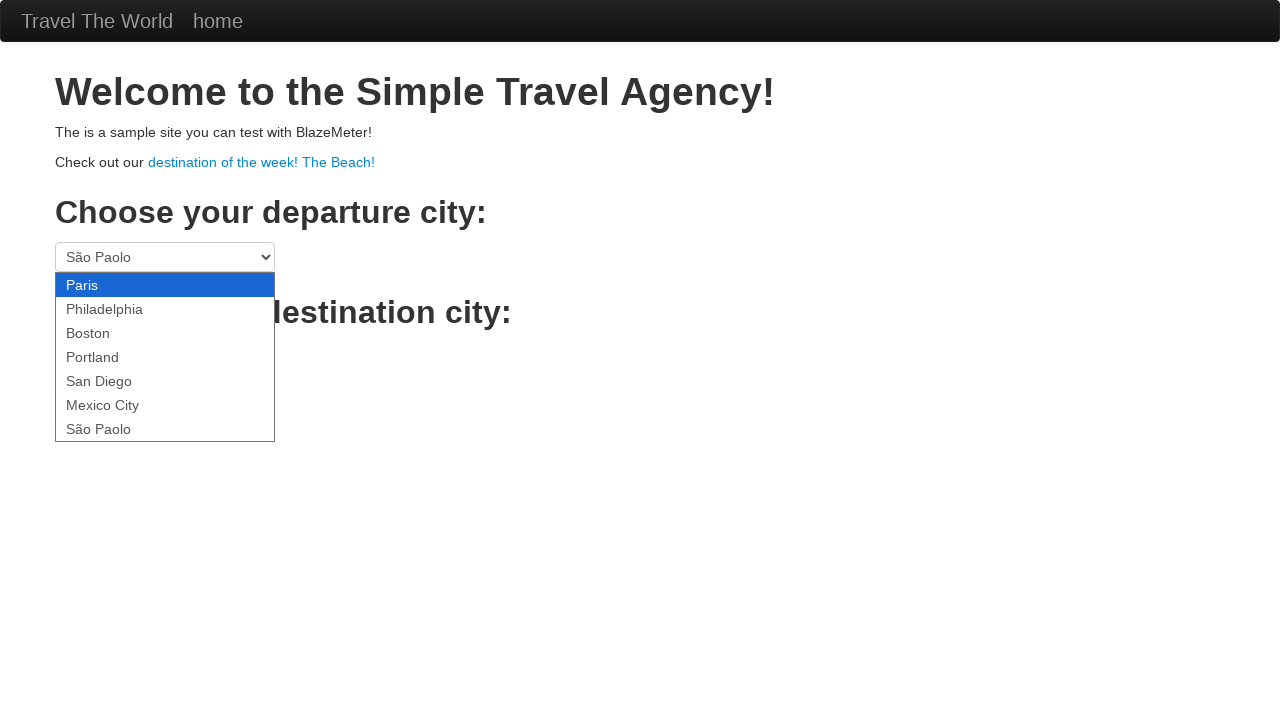

Clicked destination port dropdown at (165, 357) on select[name='toPort']
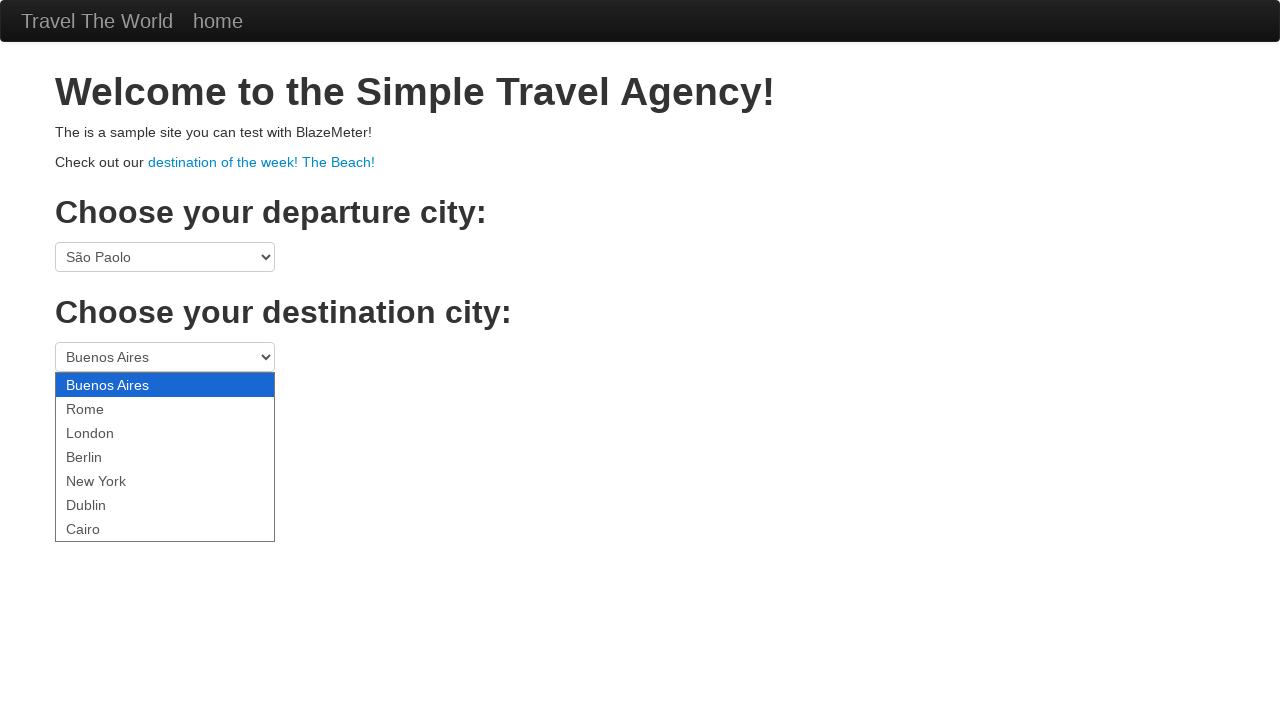

Selected Cairo as destination city on select[name='toPort']
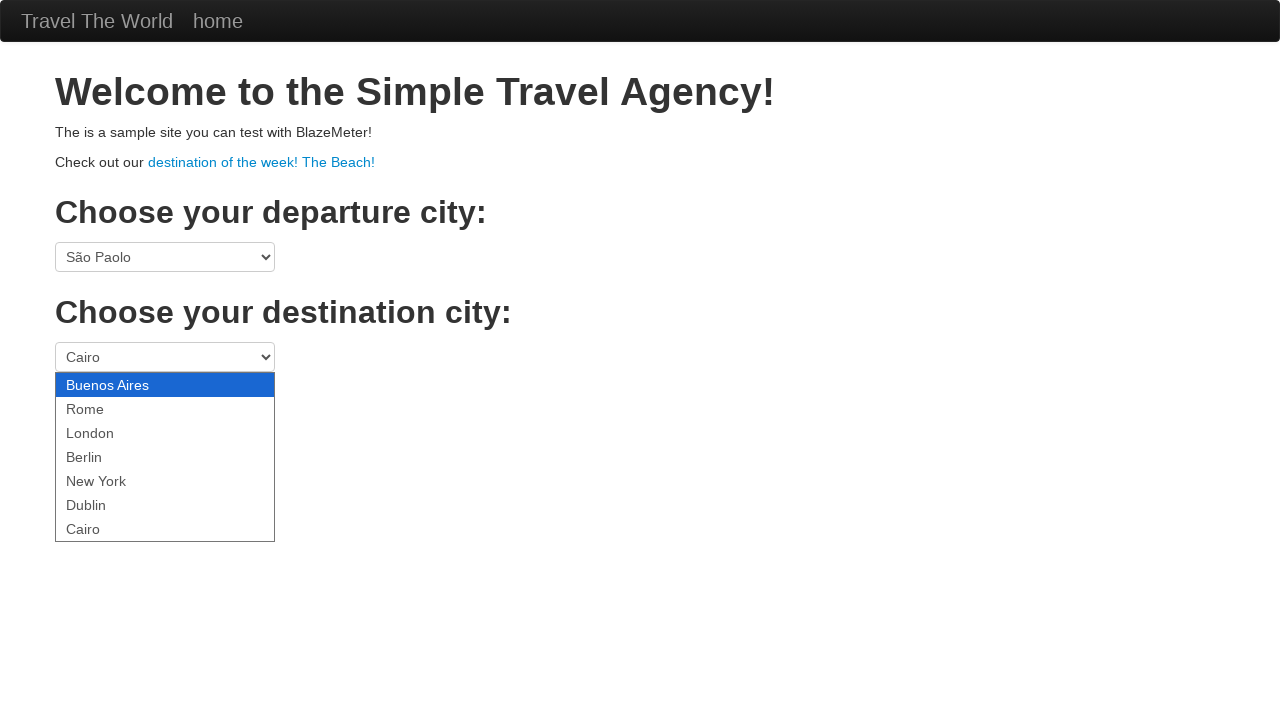

Clicked Find Flights button at (105, 407) on .btn-primary
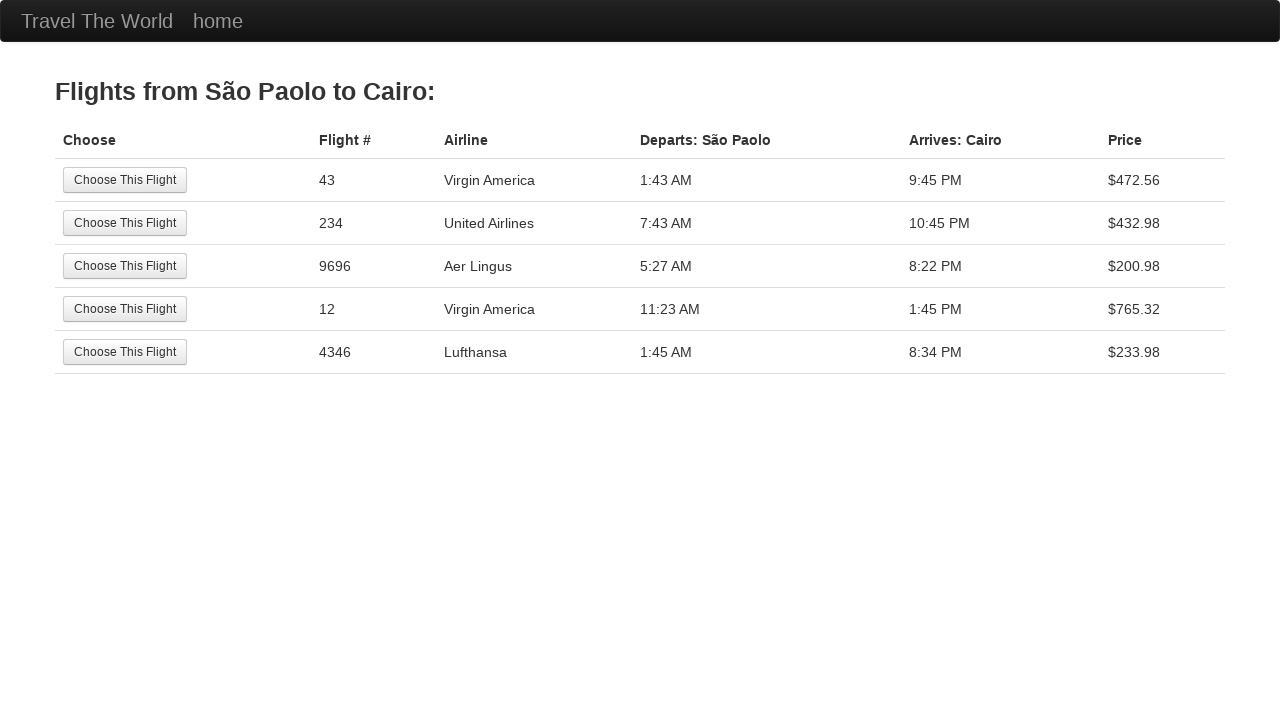

Flights list loaded
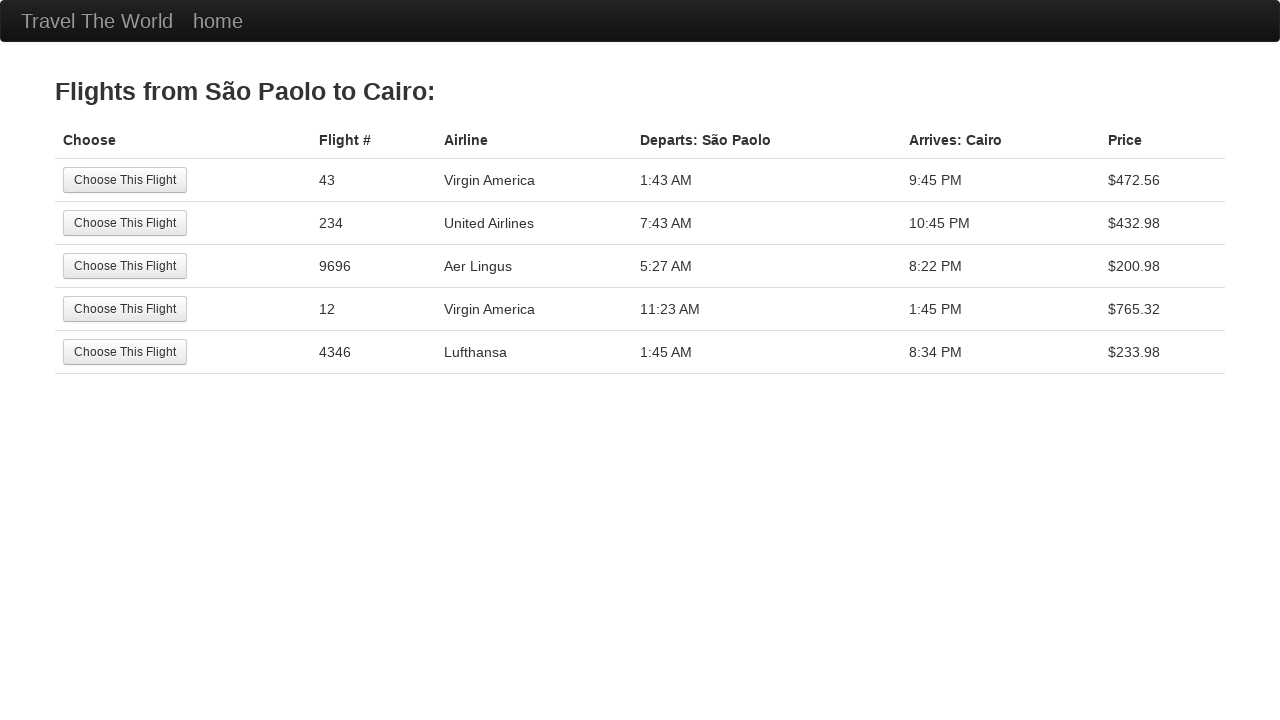

Selected first flight from the list at (125, 180) on tr:nth-child(1) .btn
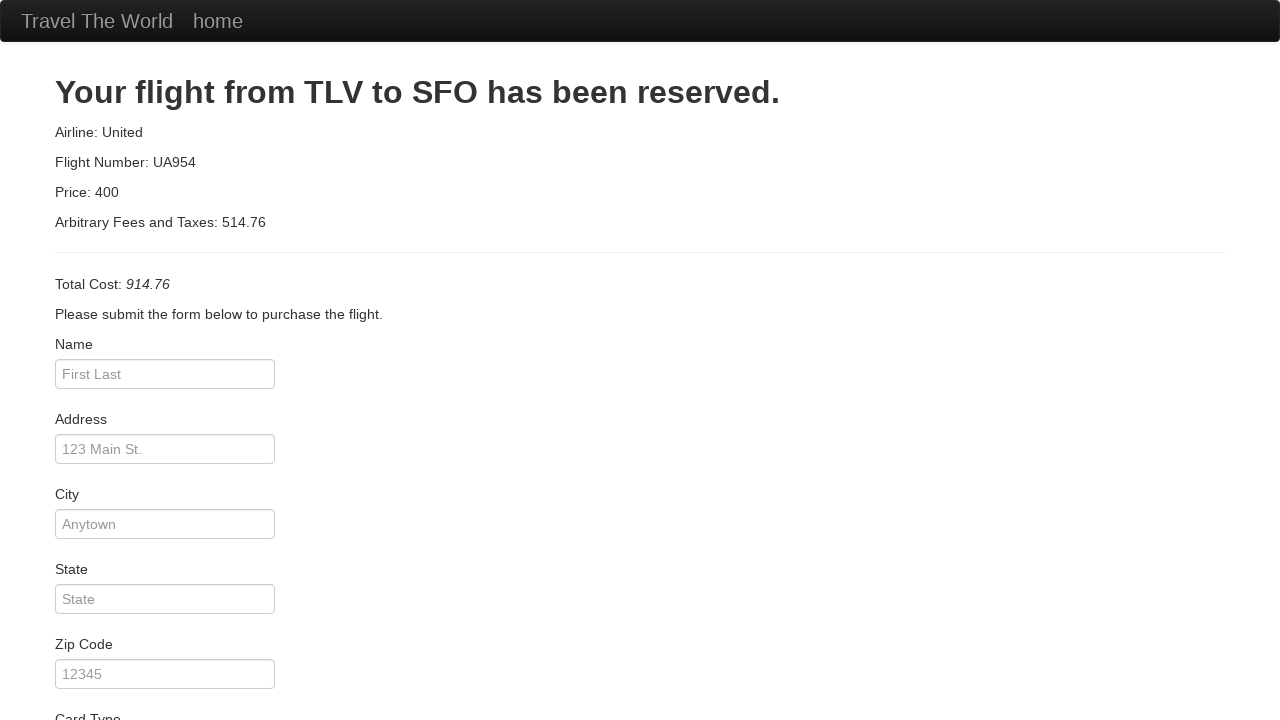

Payment page loaded
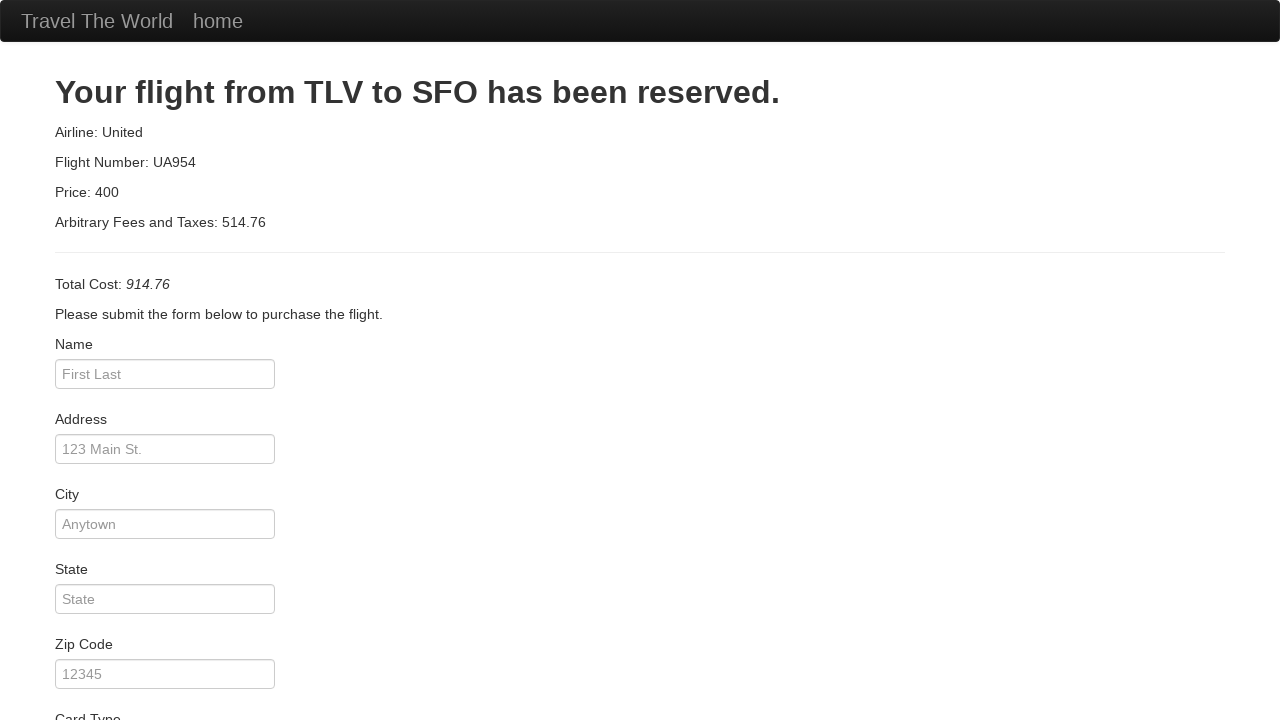

Clicked card type dropdown at (165, 360) on #cardType
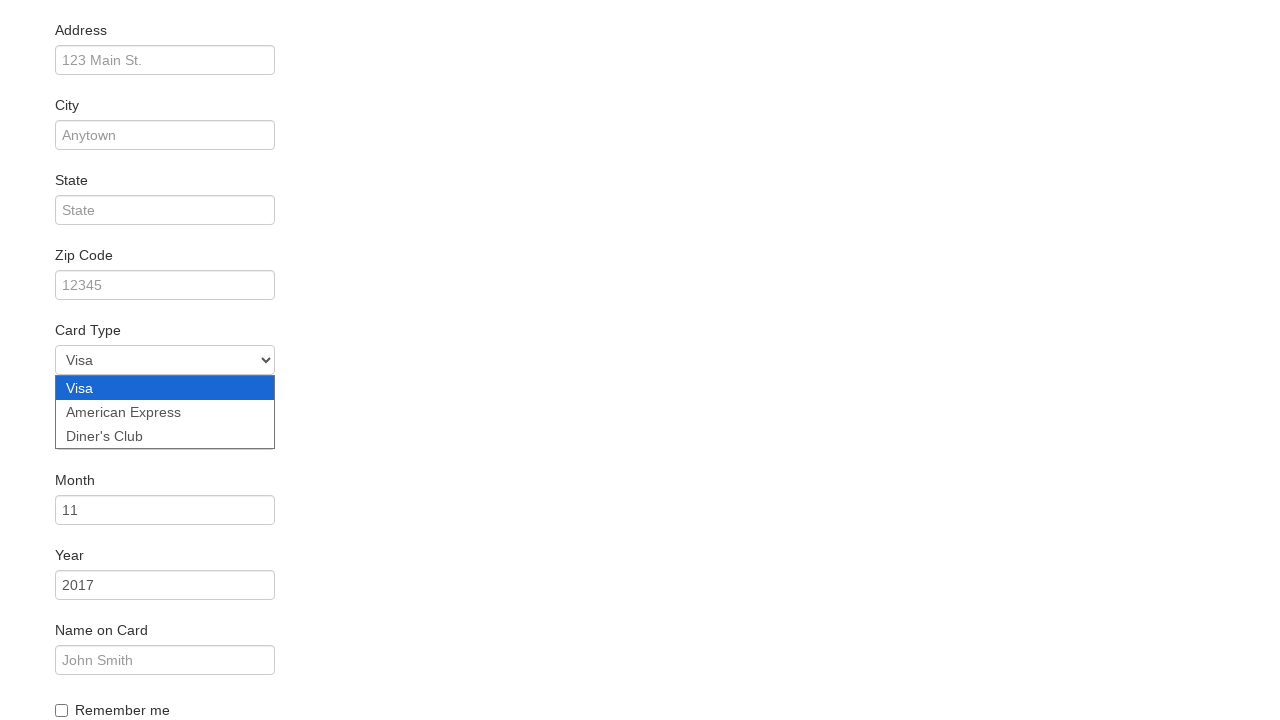

Selected American Express as card type on #cardType
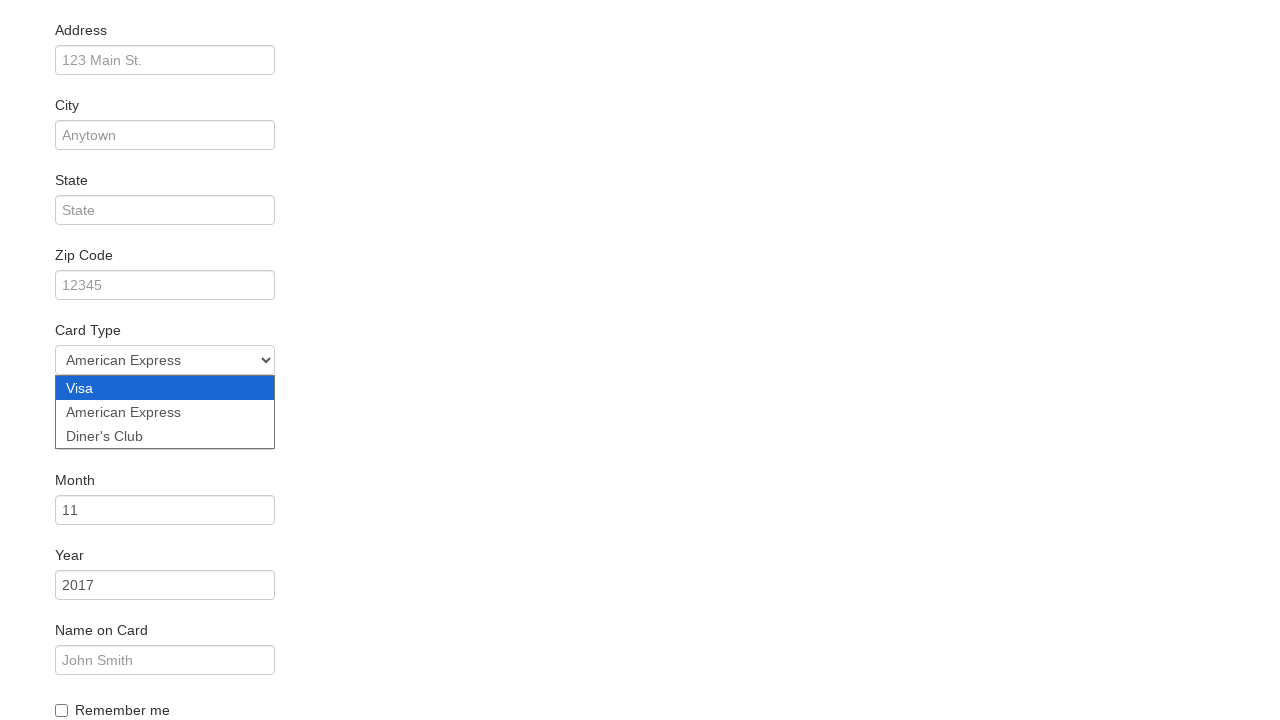

Clicked Remember Me checkbox at (62, 710) on #rememberMe
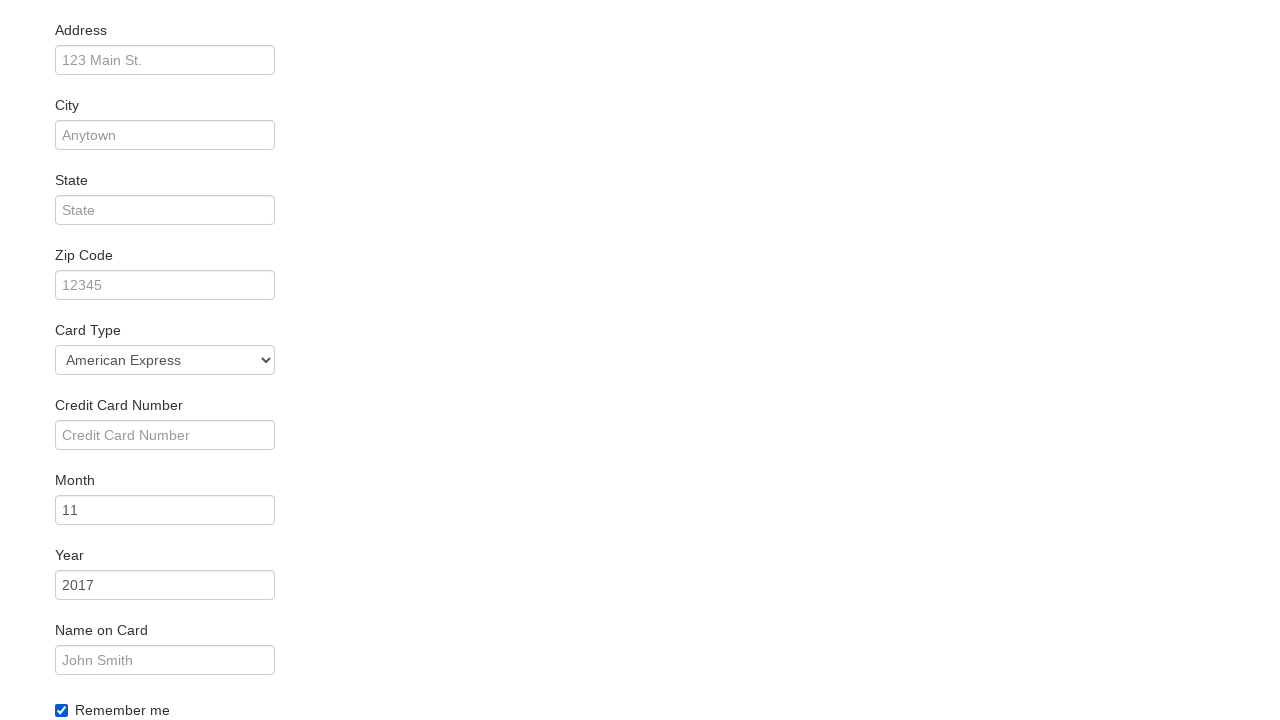

Clicked name input field at (165, 360) on #inputName
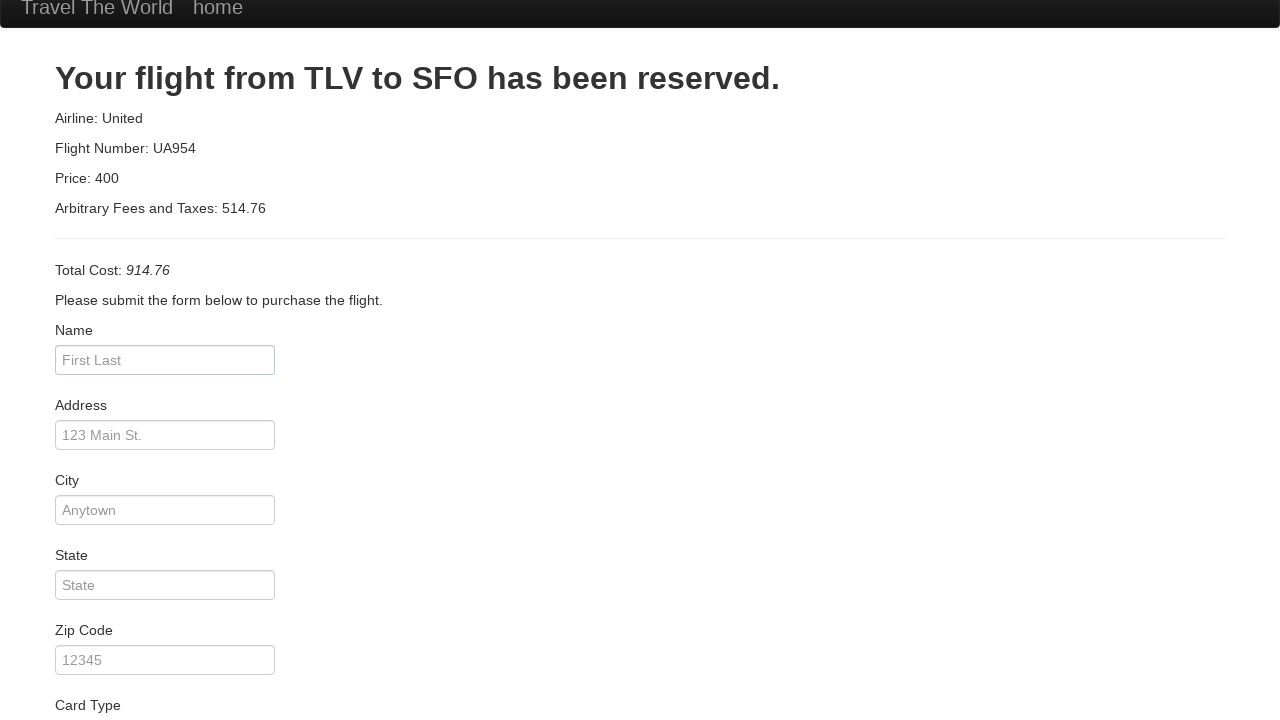

Entered 'Juca Pato' in name field on #inputName
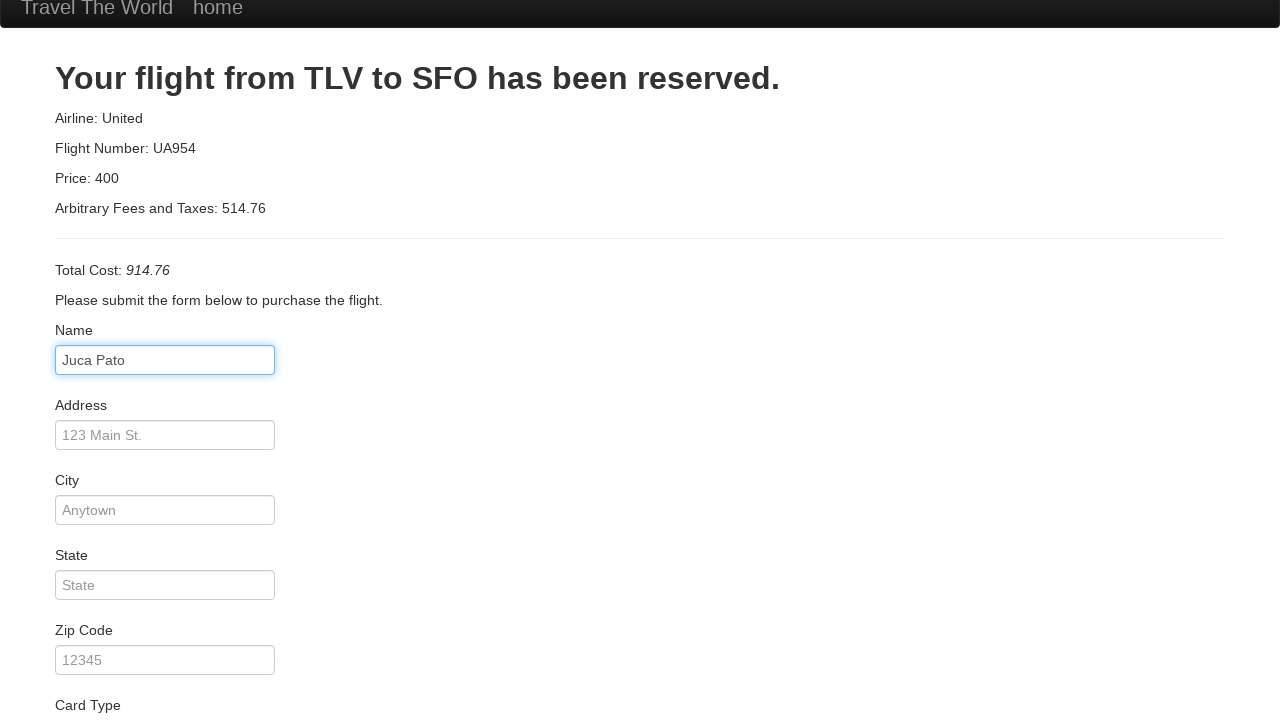

Clicked Purchase button to complete booking at (118, 685) on .btn-primary
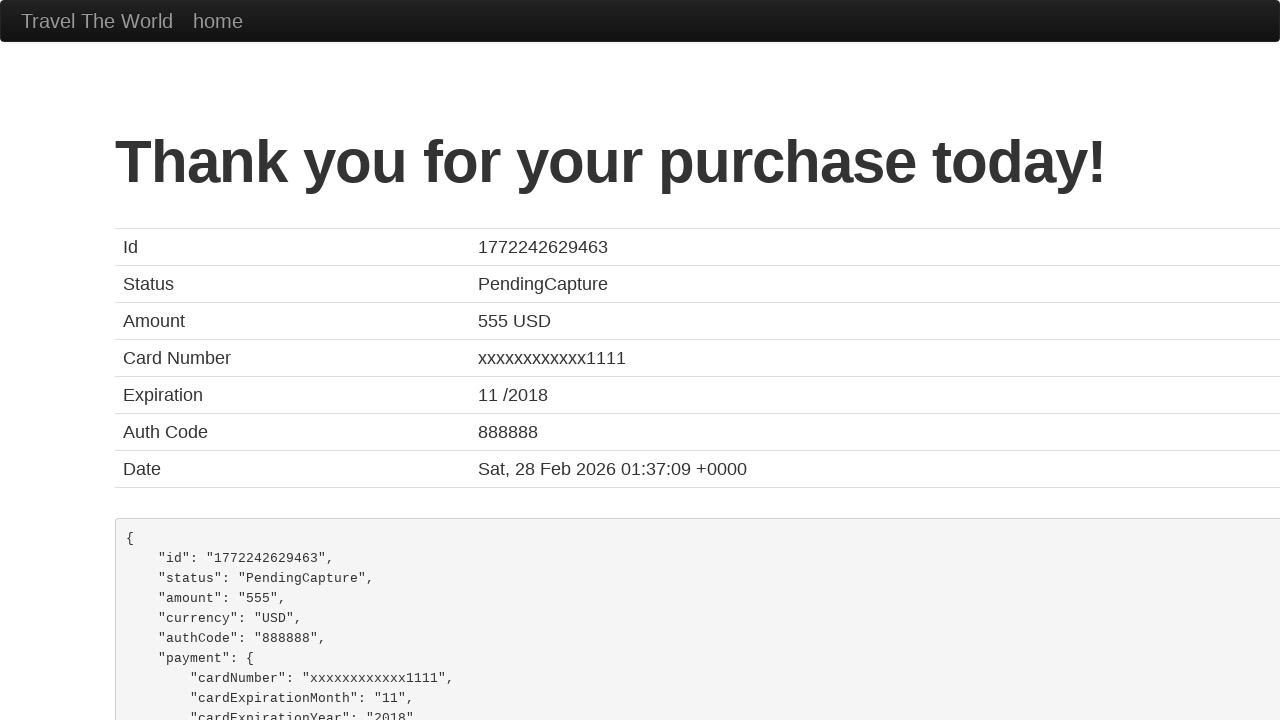

Confirmation page loaded with heading
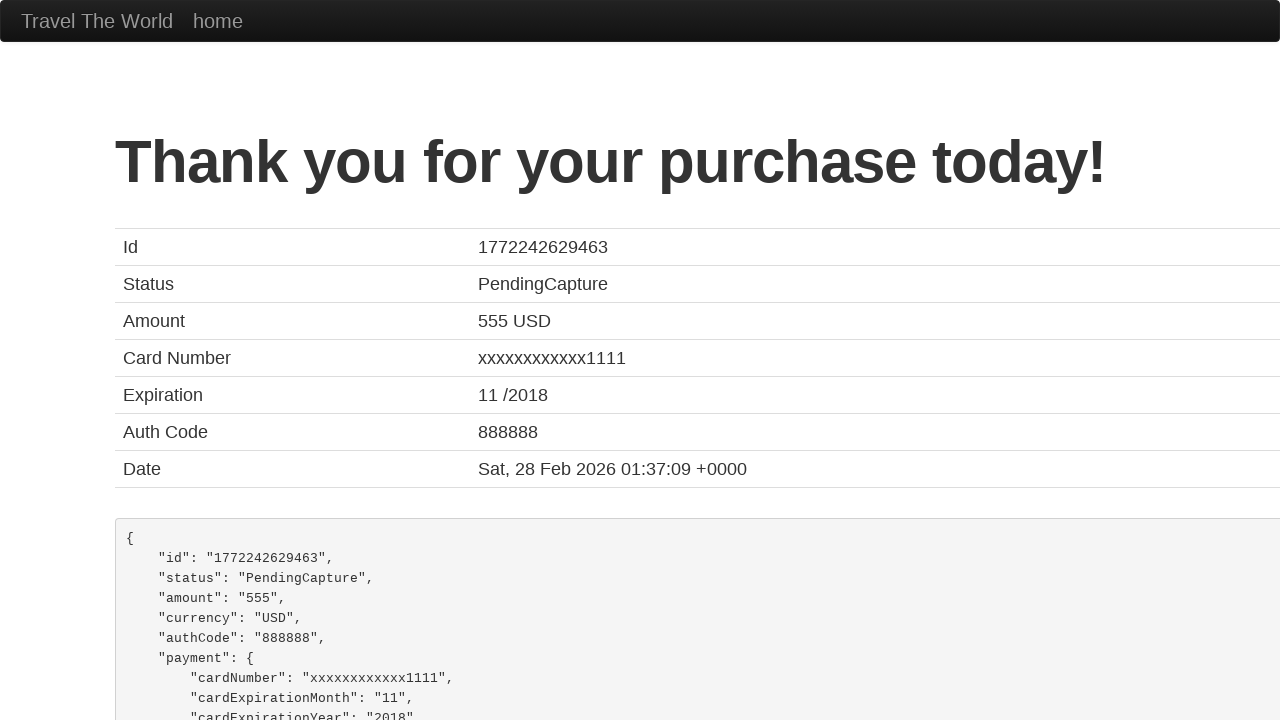

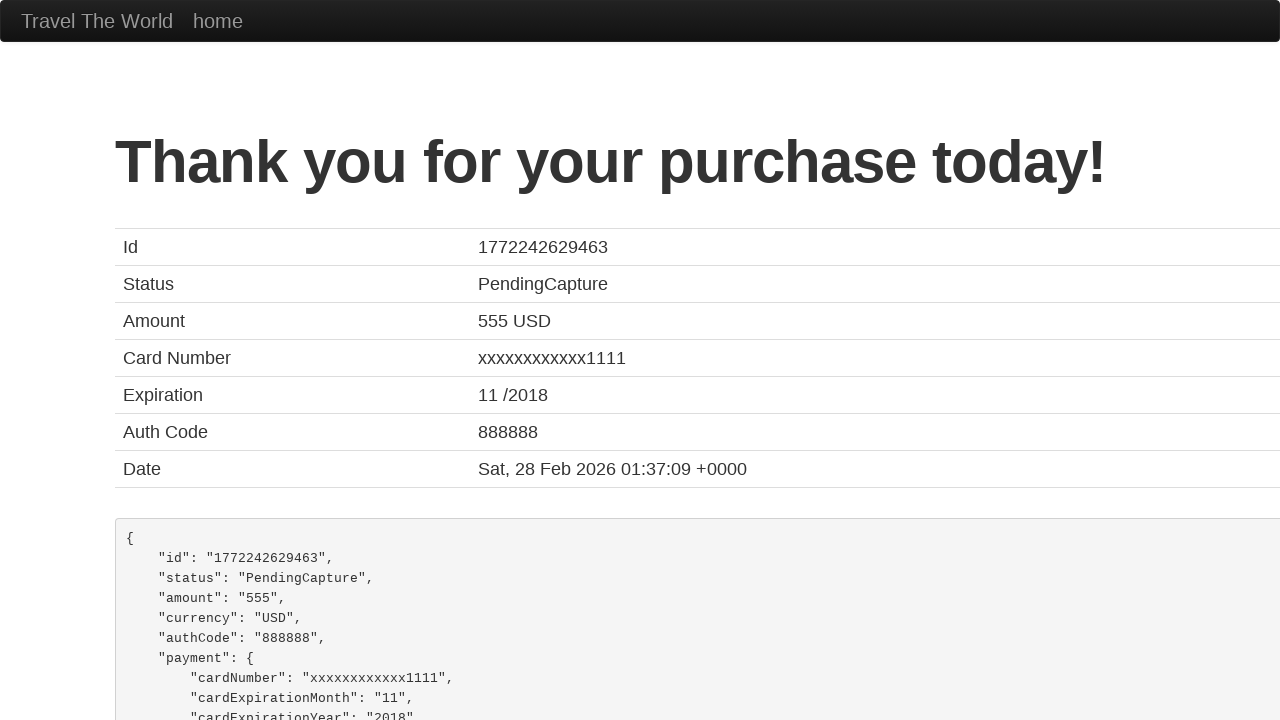